Tests editing a todo item by double-clicking, changing the text, and pressing Enter.

Starting URL: https://demo.playwright.dev/todomvc

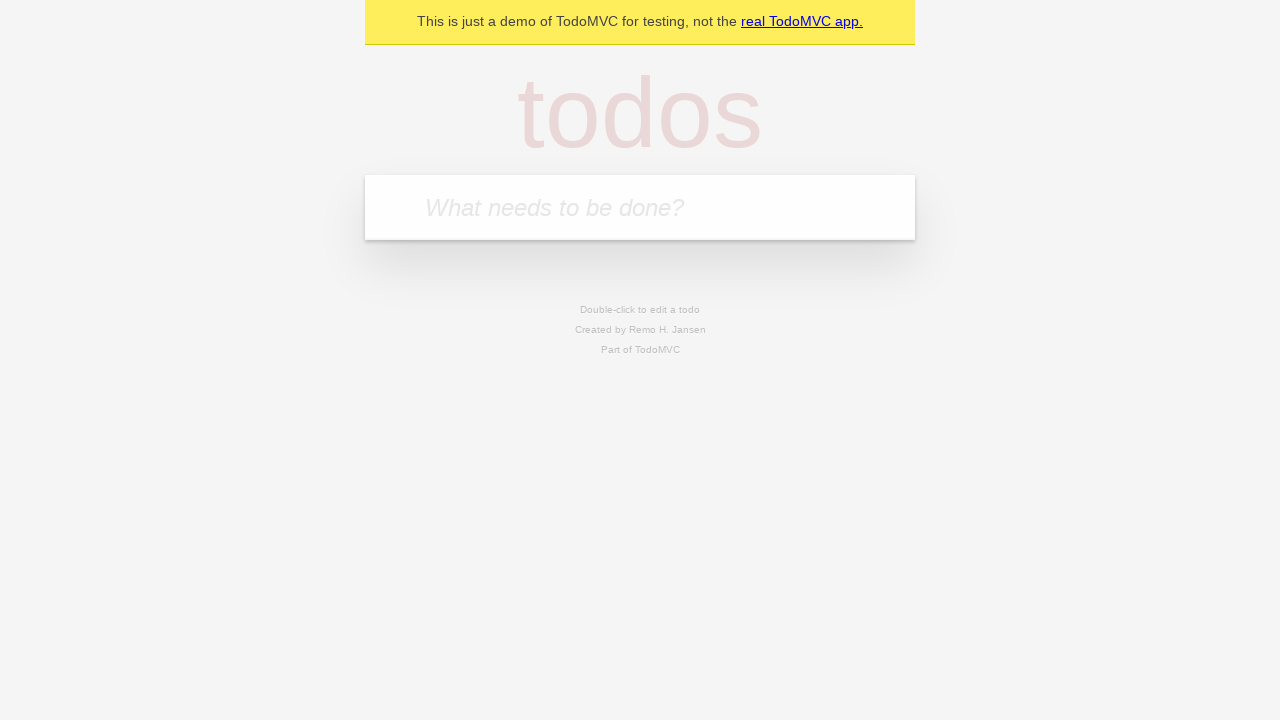

Filled todo input with 'buy some cheese' on internal:attr=[placeholder="What needs to be done?"i]
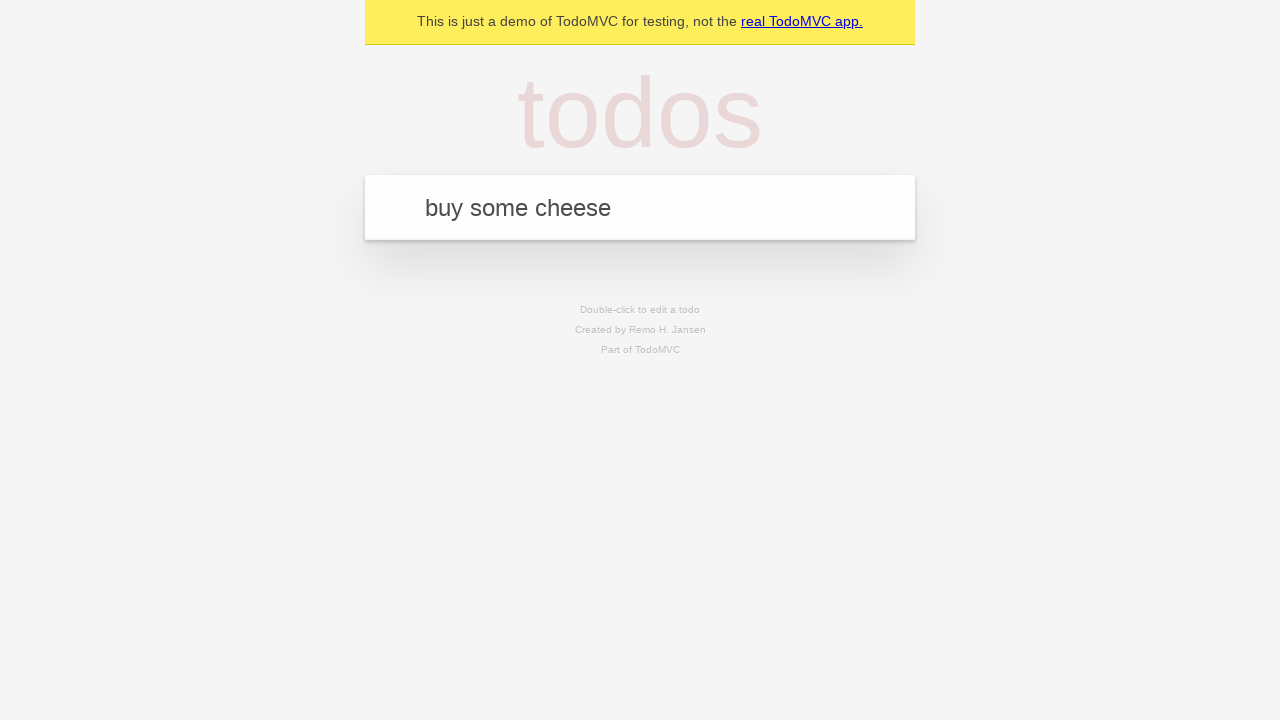

Pressed Enter to create first todo on internal:attr=[placeholder="What needs to be done?"i]
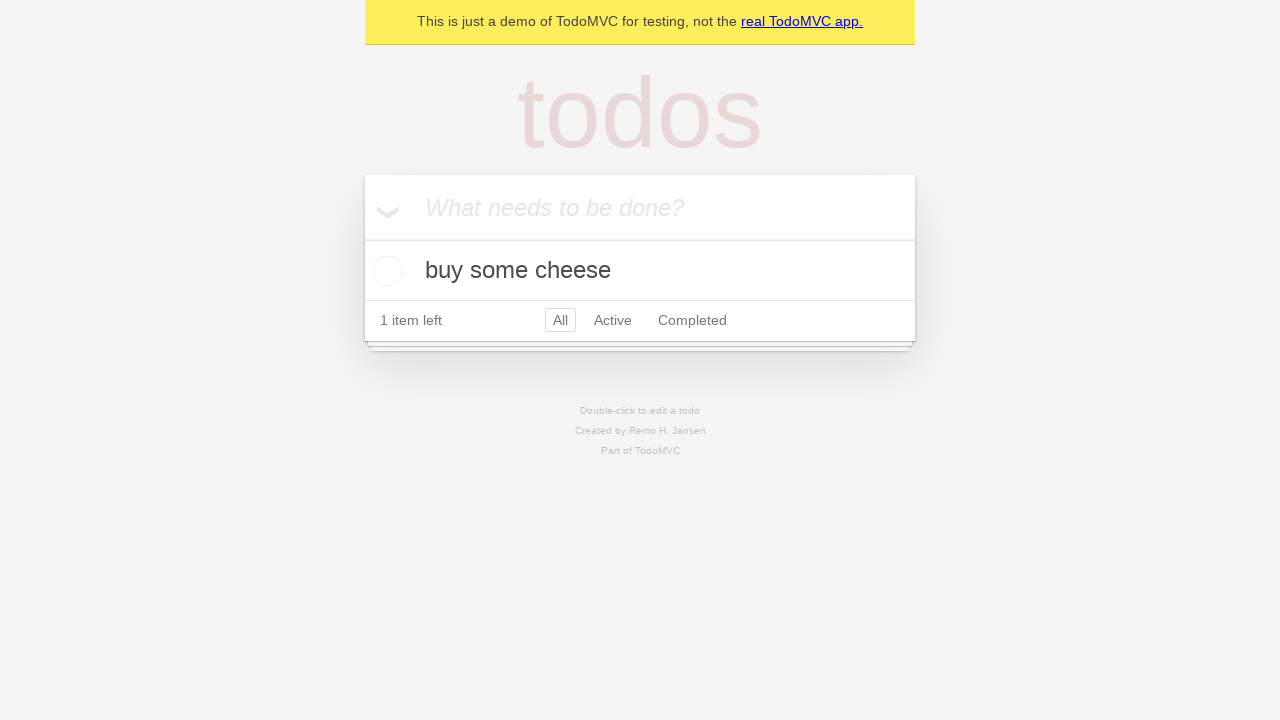

Filled todo input with 'feed the cat' on internal:attr=[placeholder="What needs to be done?"i]
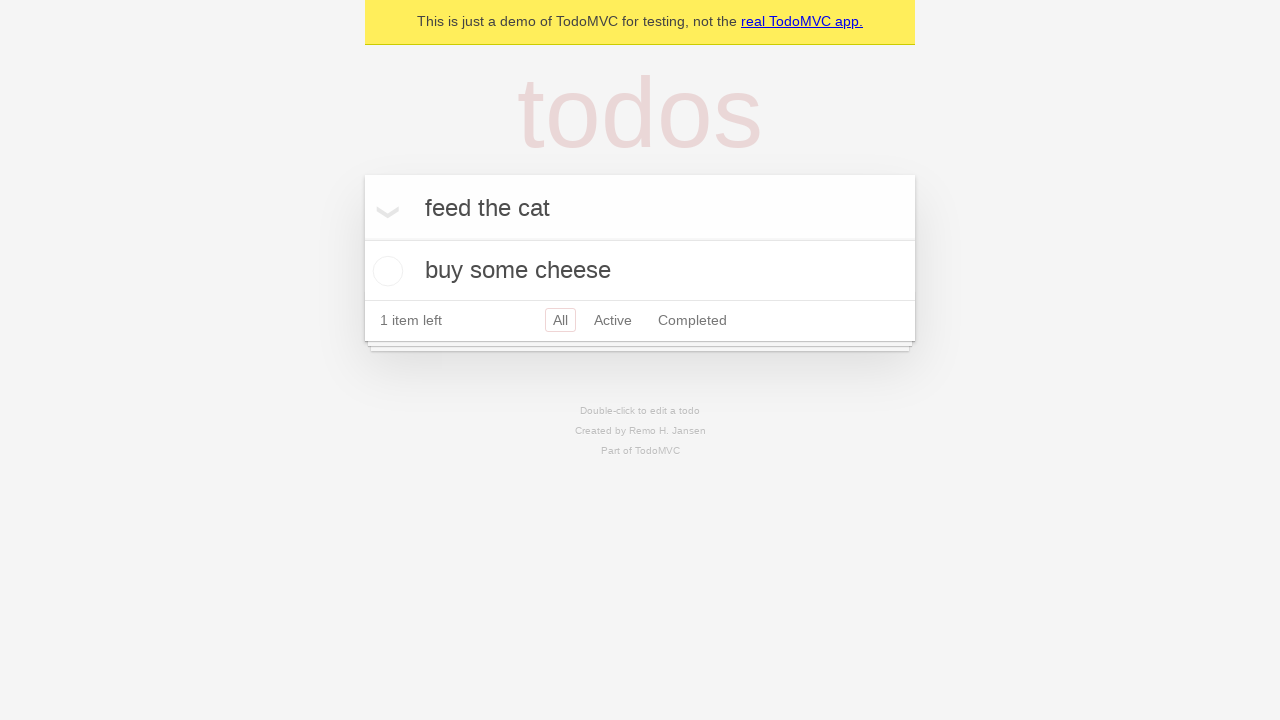

Pressed Enter to create second todo on internal:attr=[placeholder="What needs to be done?"i]
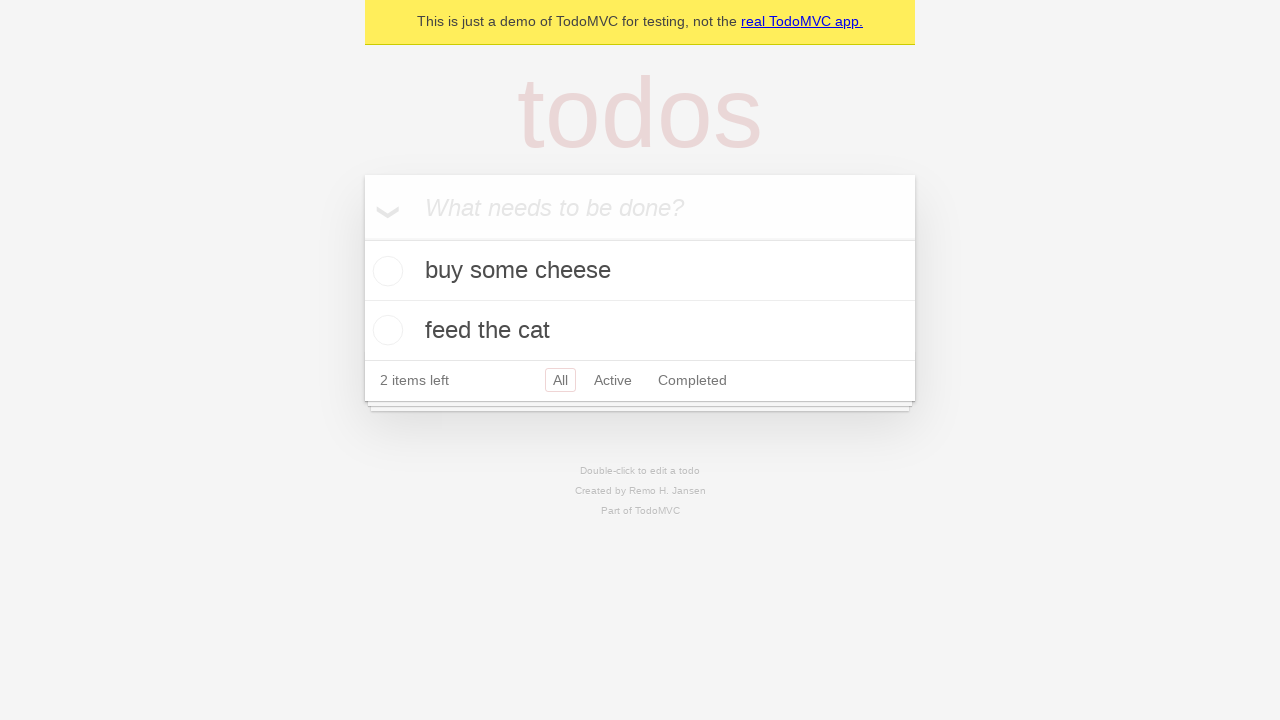

Filled todo input with 'book a doctors appointment' on internal:attr=[placeholder="What needs to be done?"i]
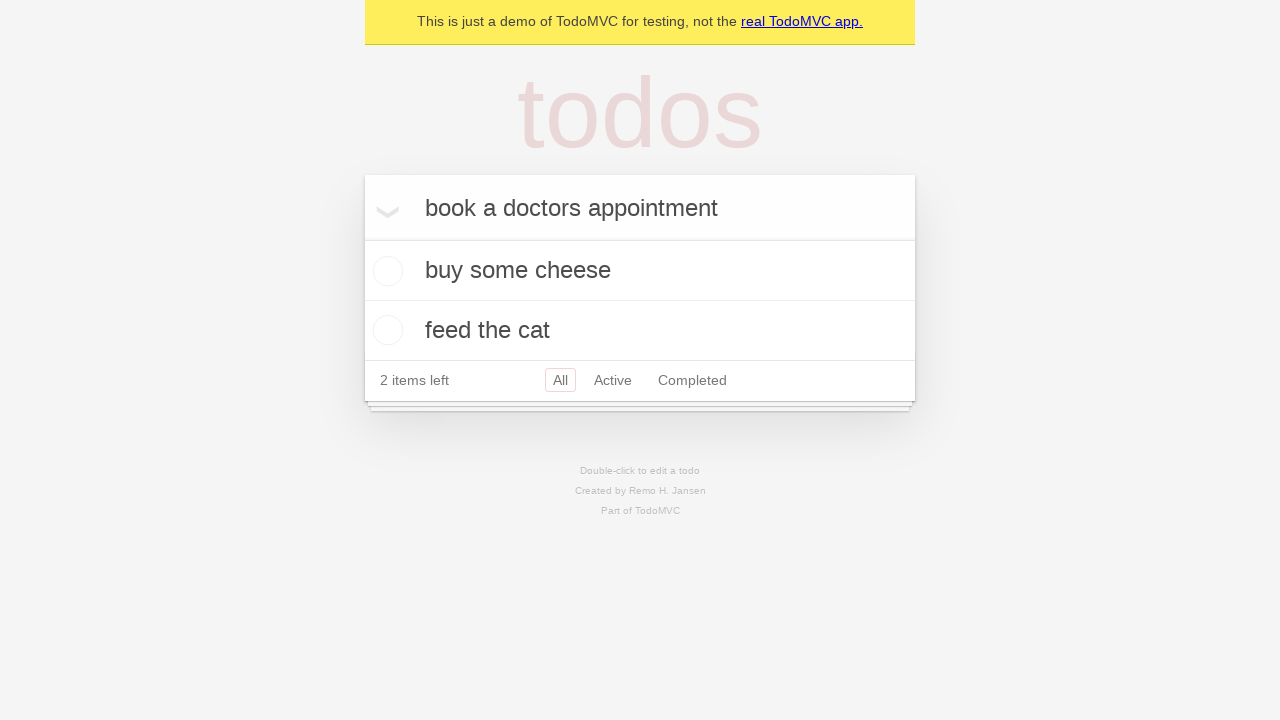

Pressed Enter to create third todo on internal:attr=[placeholder="What needs to be done?"i]
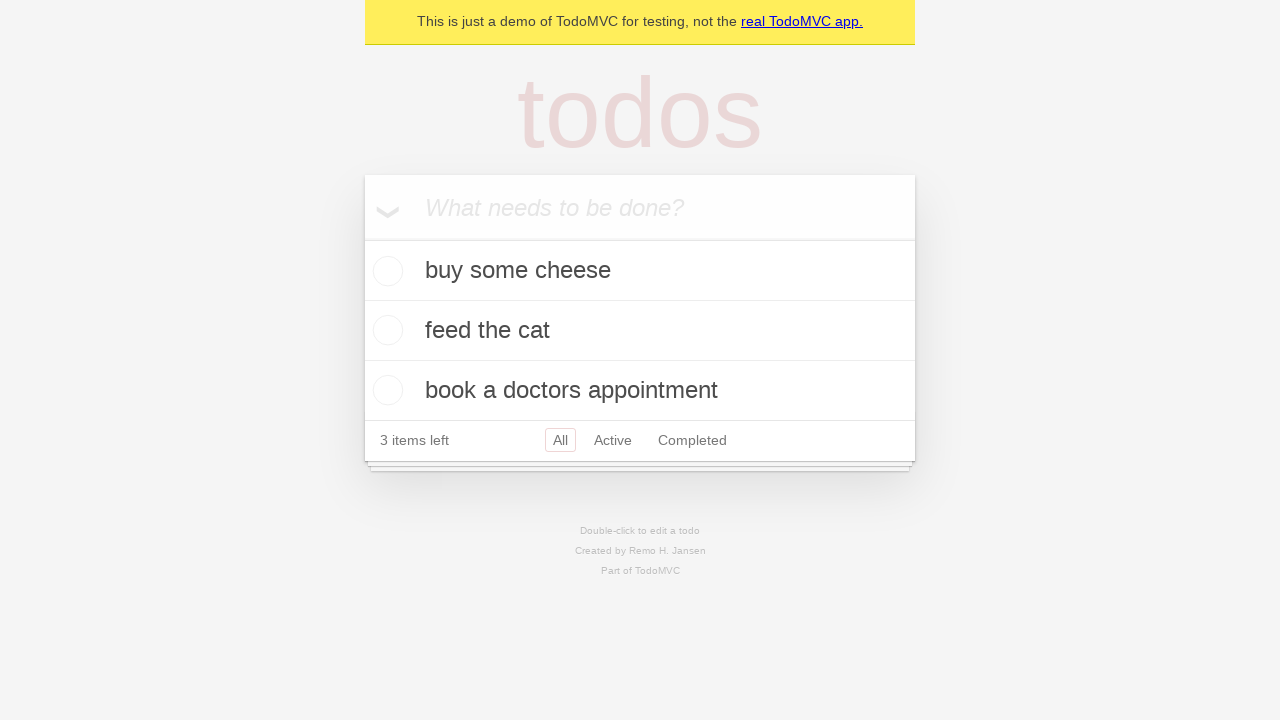

Double-clicked second todo item to enter edit mode at (640, 331) on internal:testid=[data-testid="todo-item"s] >> nth=1
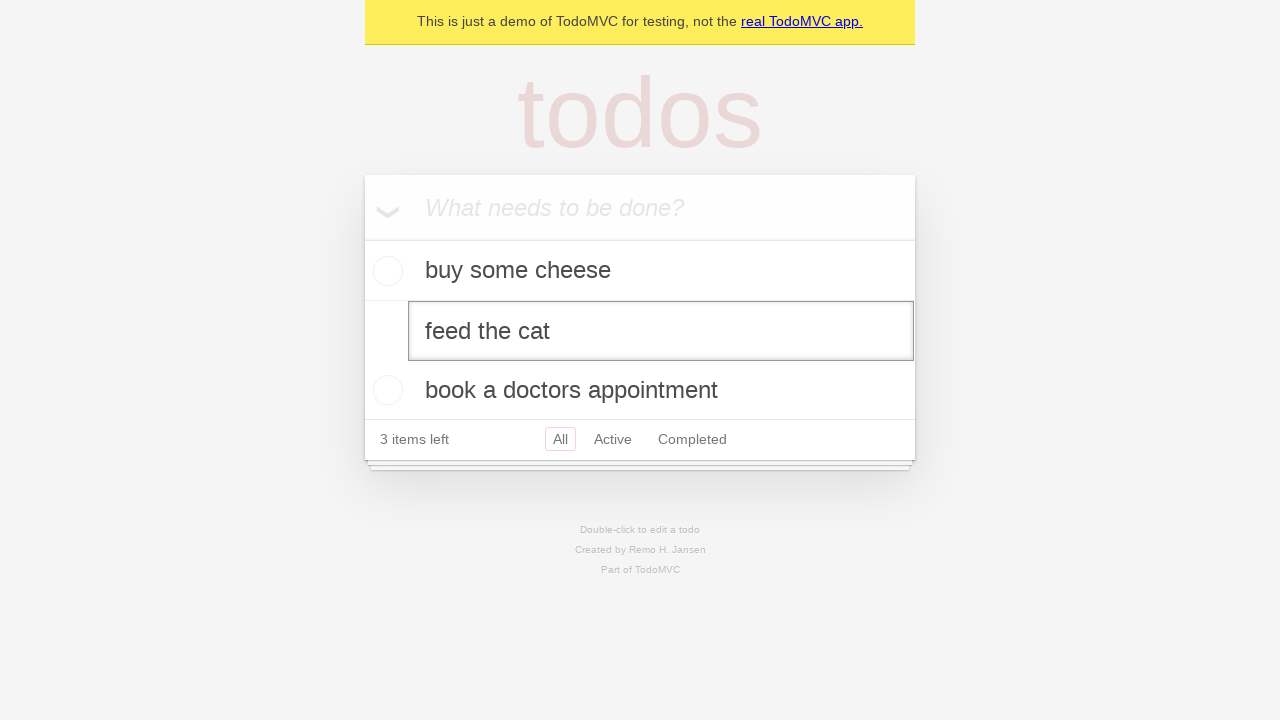

Filled edit textbox with 'buy some sausages' on internal:testid=[data-testid="todo-item"s] >> nth=1 >> internal:role=textbox[nam
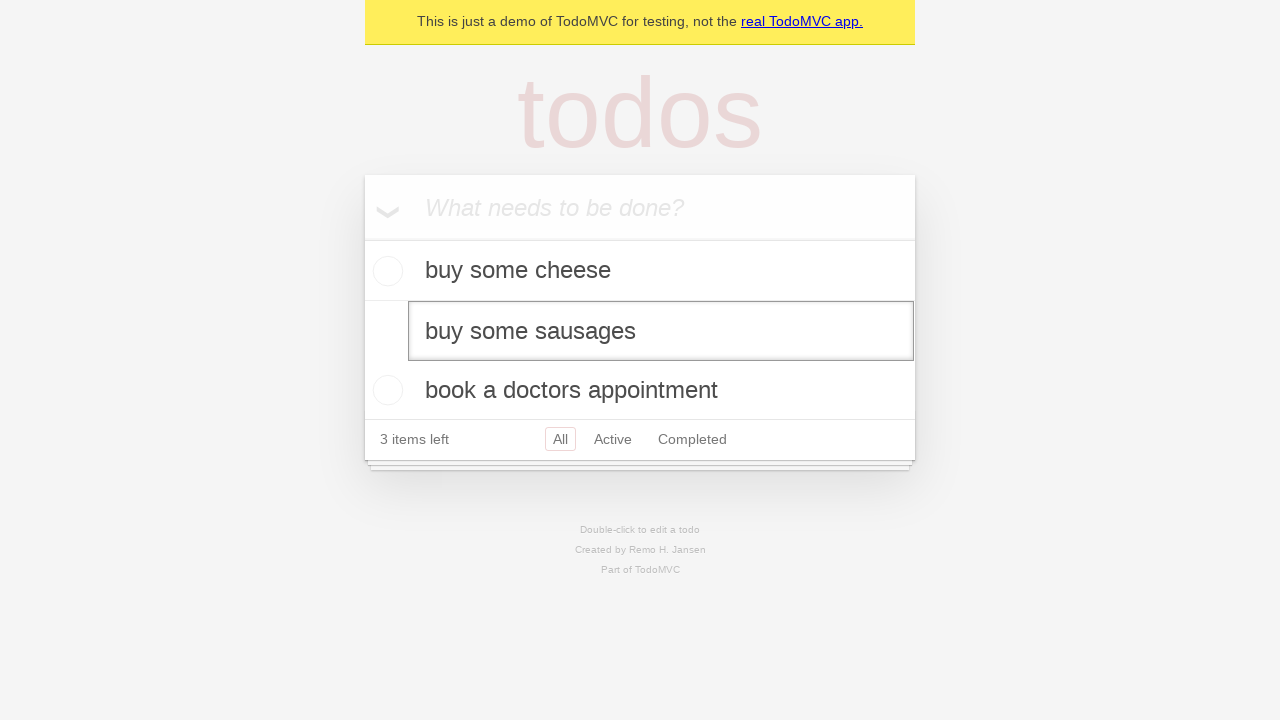

Pressed Enter to confirm edit and save updated todo on internal:testid=[data-testid="todo-item"s] >> nth=1 >> internal:role=textbox[nam
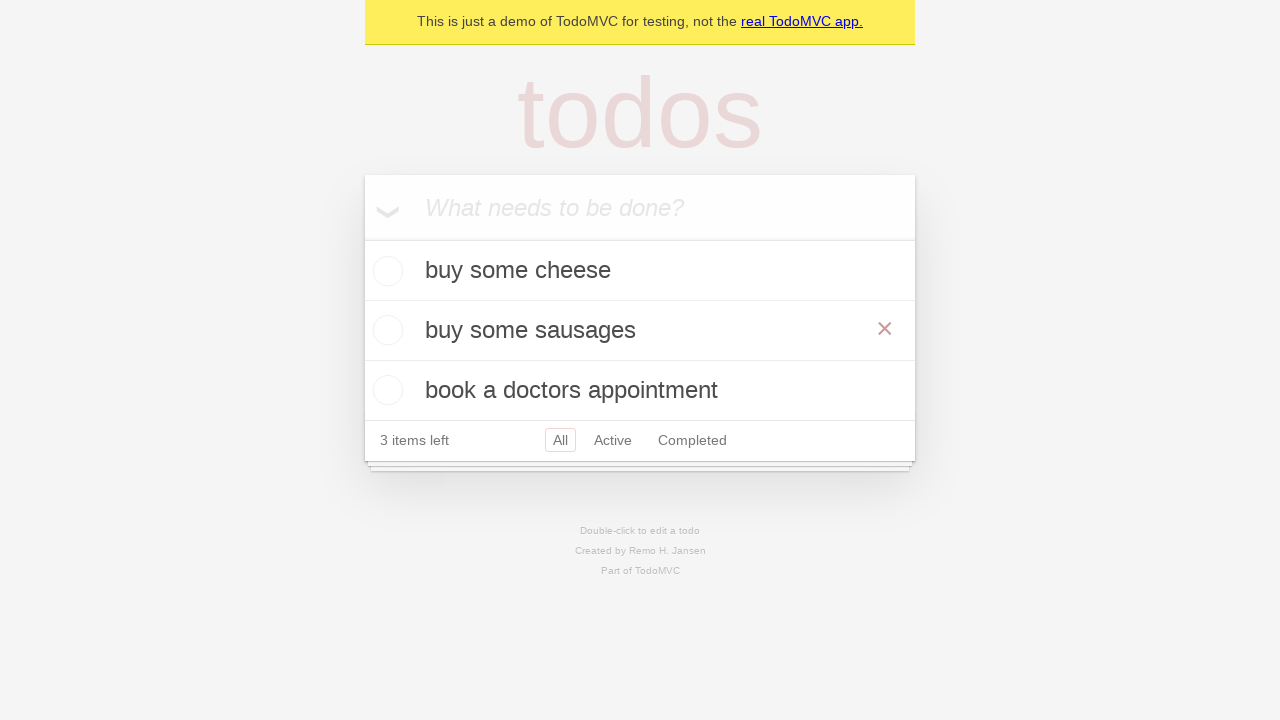

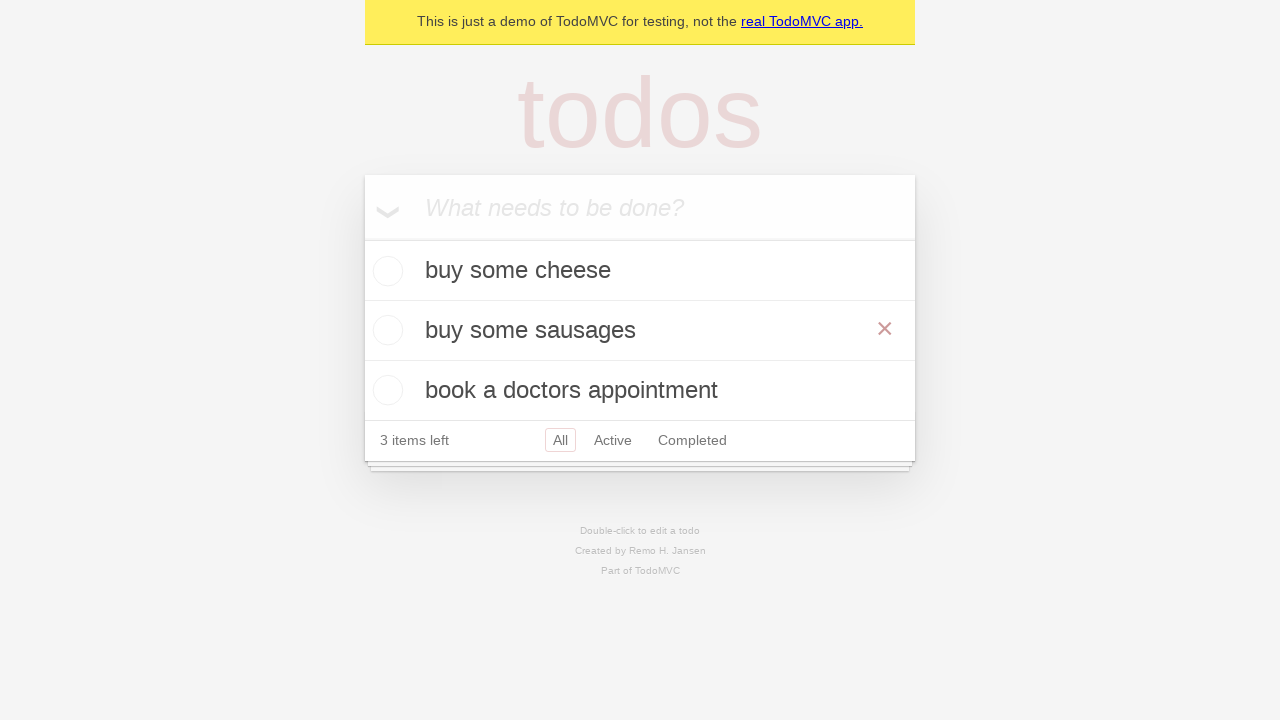